Navigates to YouTube and verifies that the page title contains the word "video"

Starting URL: http://youtube.com

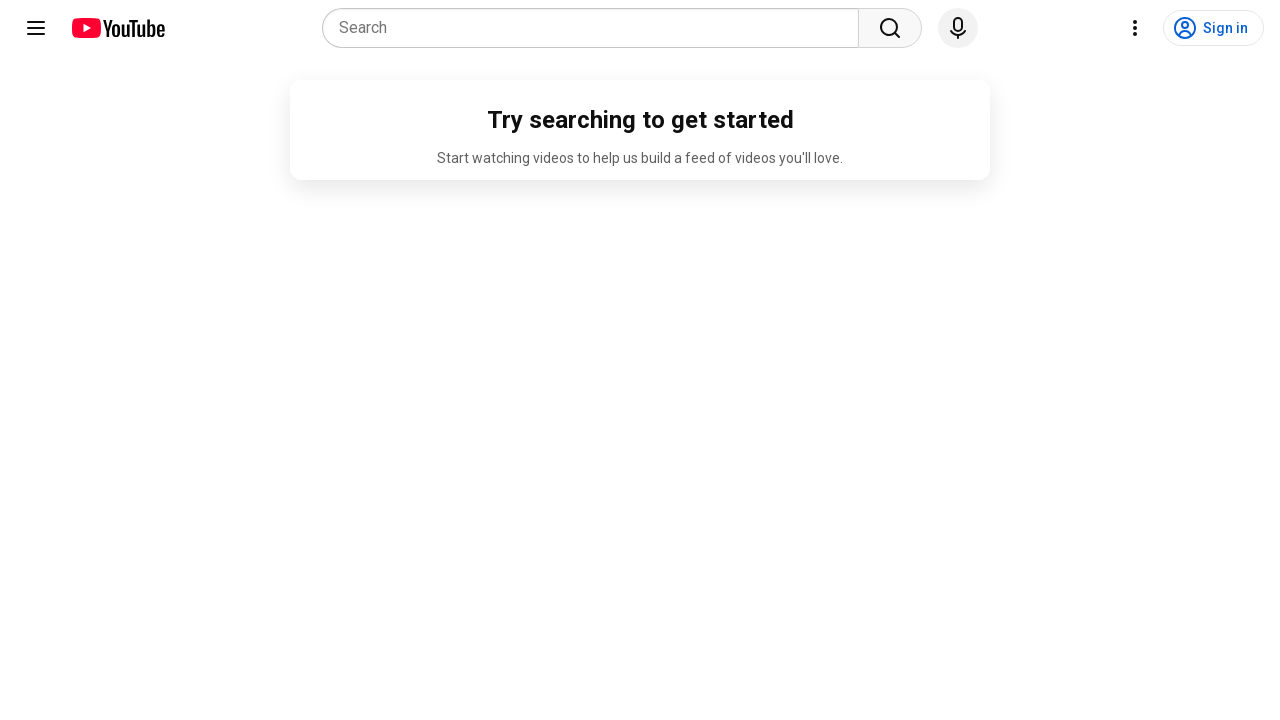

Navigated to YouTube homepage
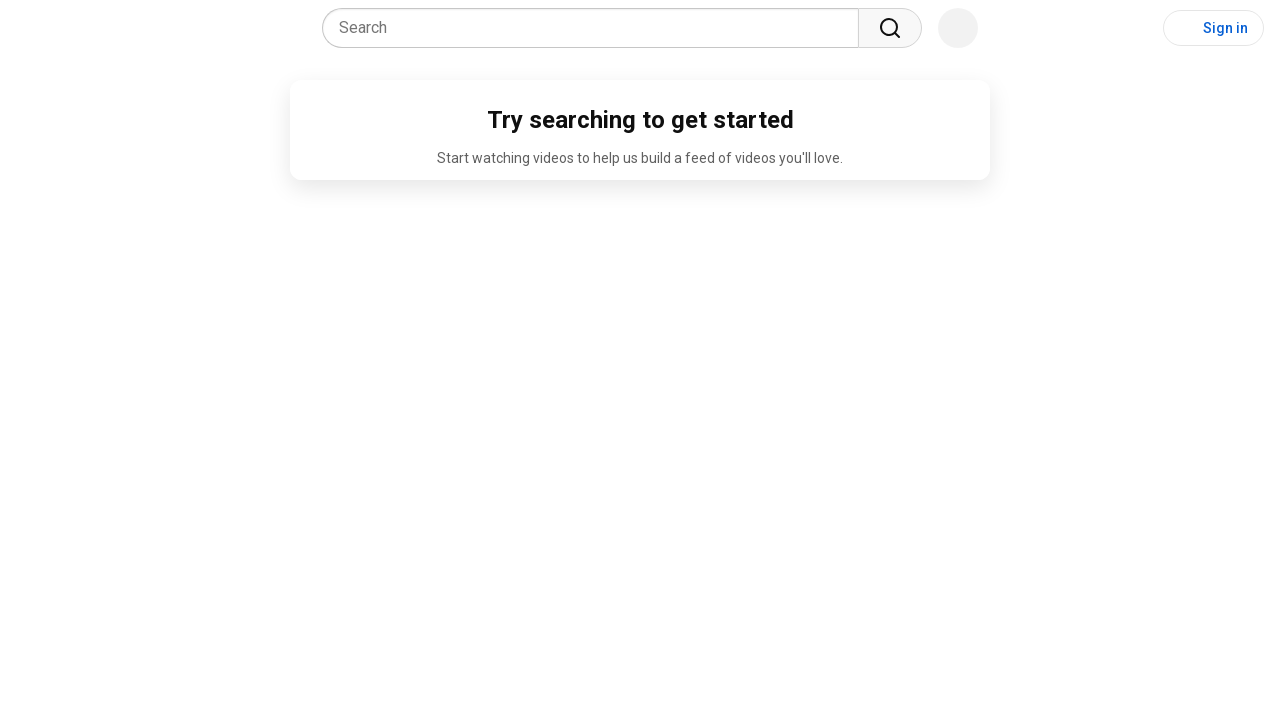

Retrieved page title
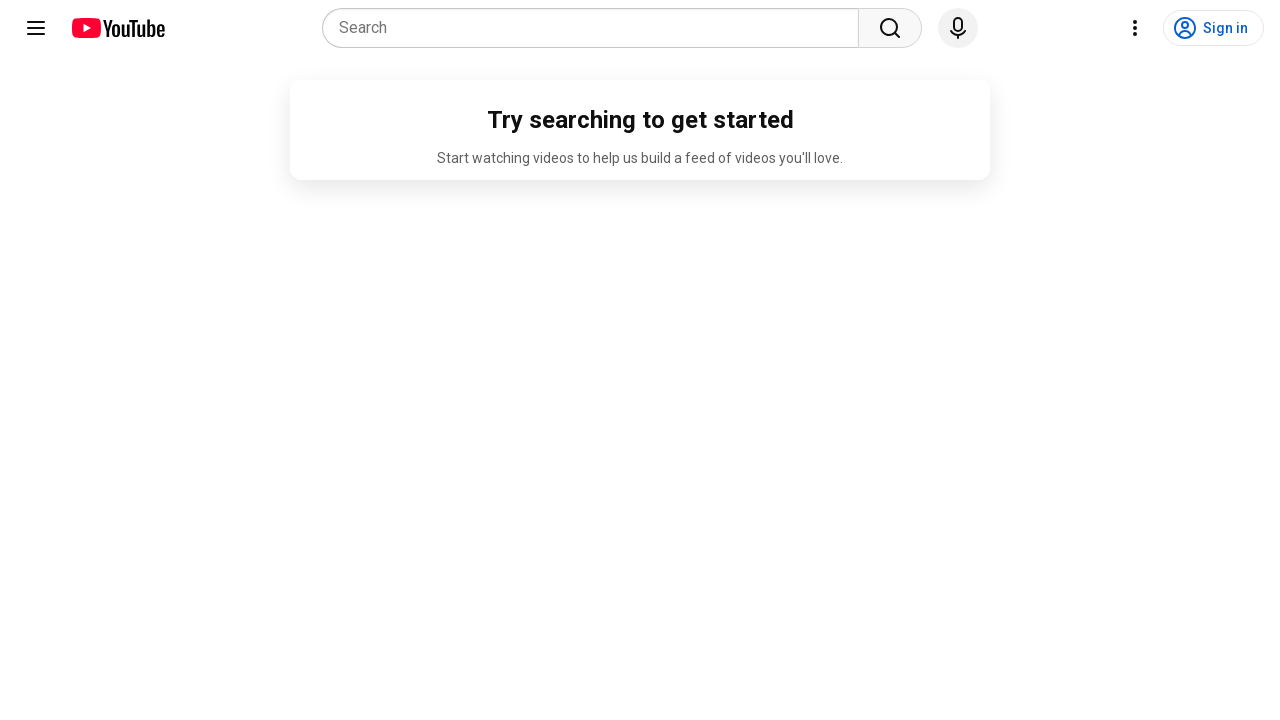

Page title does not contain 'video': YouTube
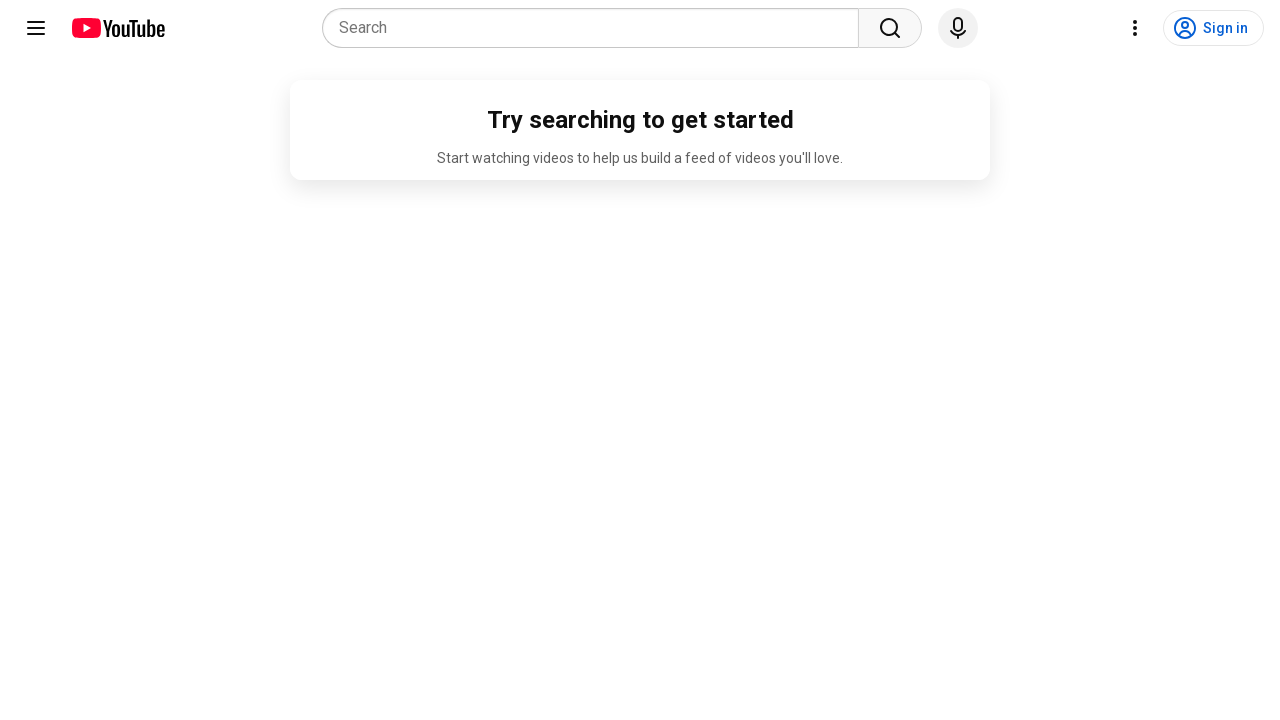

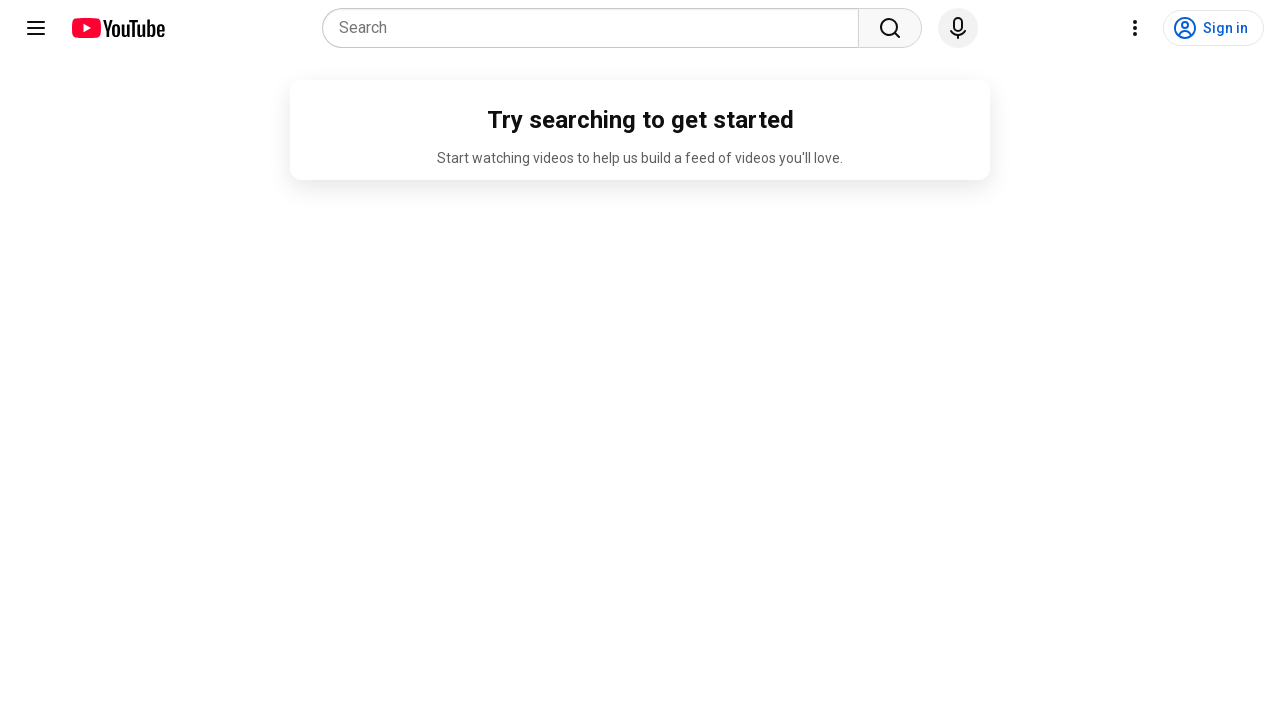